Tests complete registration form submission with valid data in all required fields

Starting URL: https://www.sharelane.com/cgi-bin/register.py?page=1&zip_code=222222

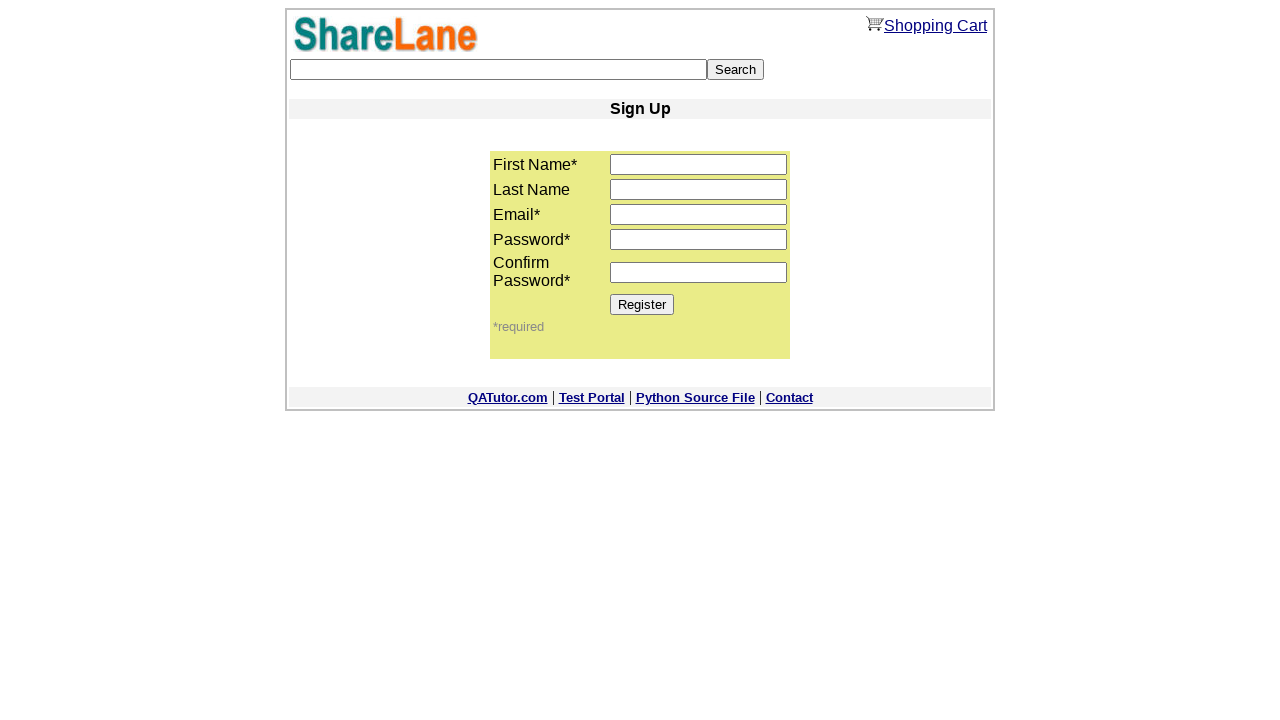

Filled first name field with 'Nat' on input[name='first_name']
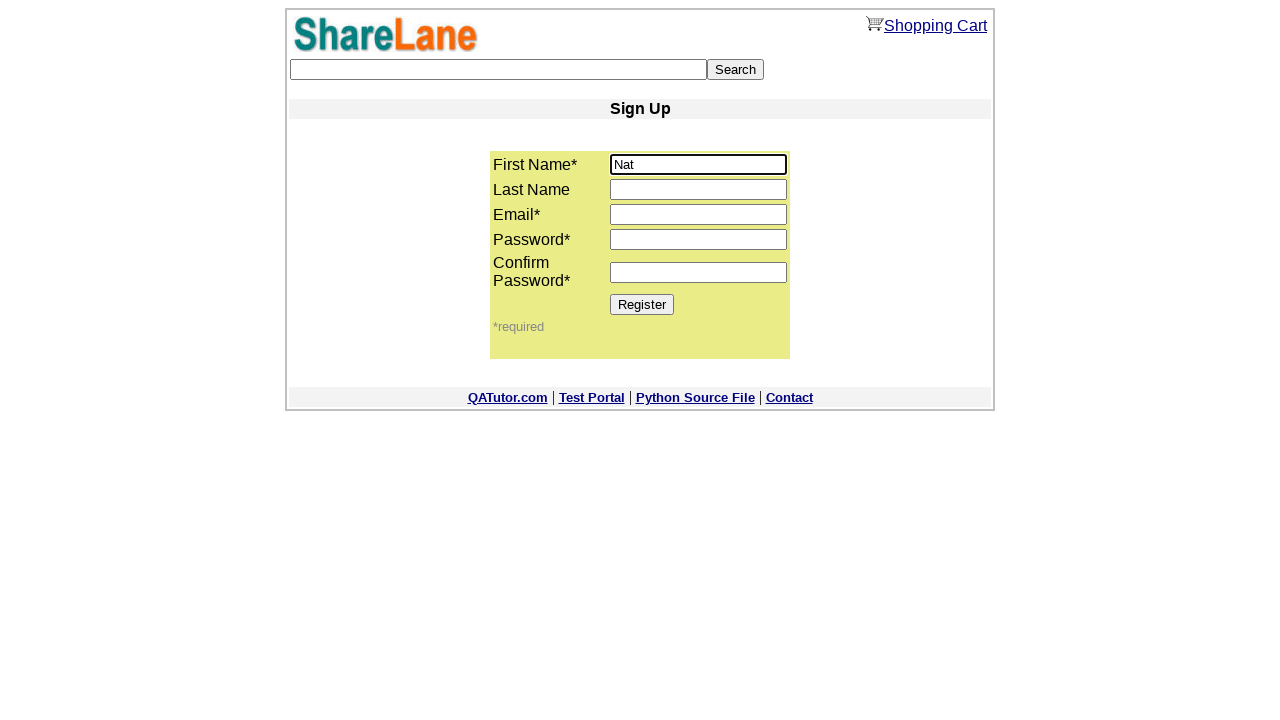

Filled last name field with 'Voitcehovich' on input[name='last_name']
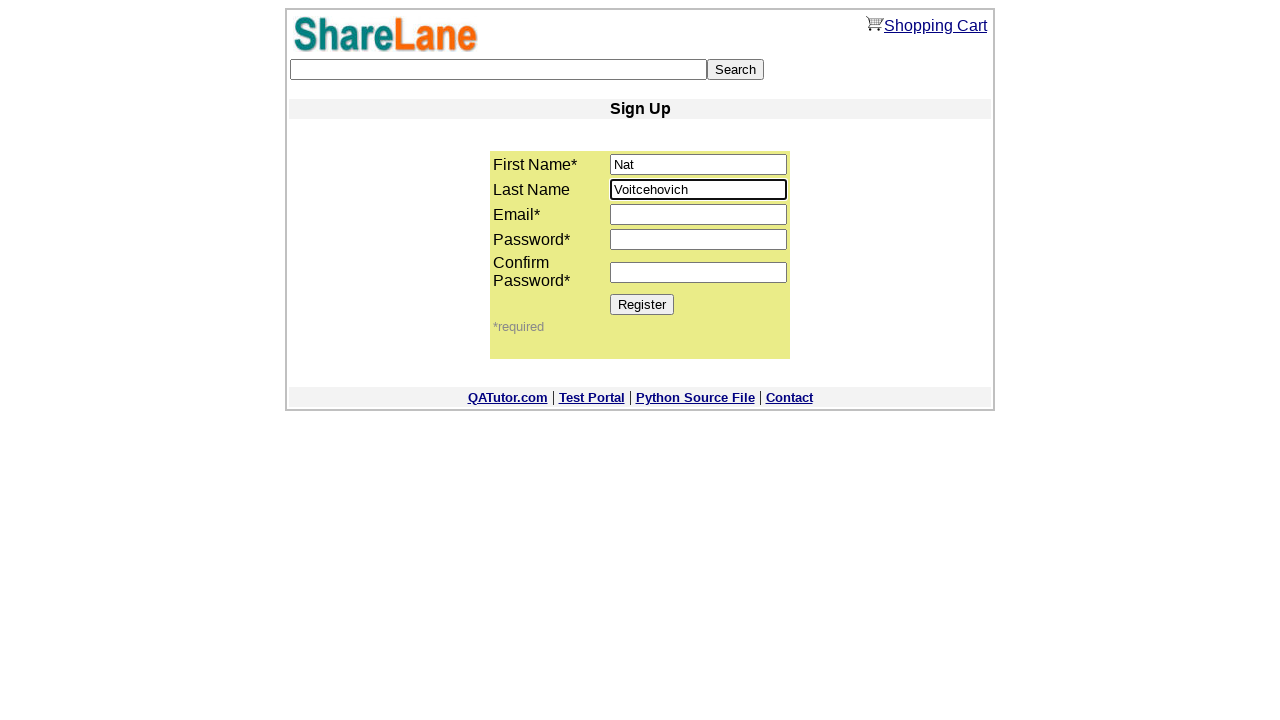

Filled email field with 'nat@yandex.ru' on input[name='email']
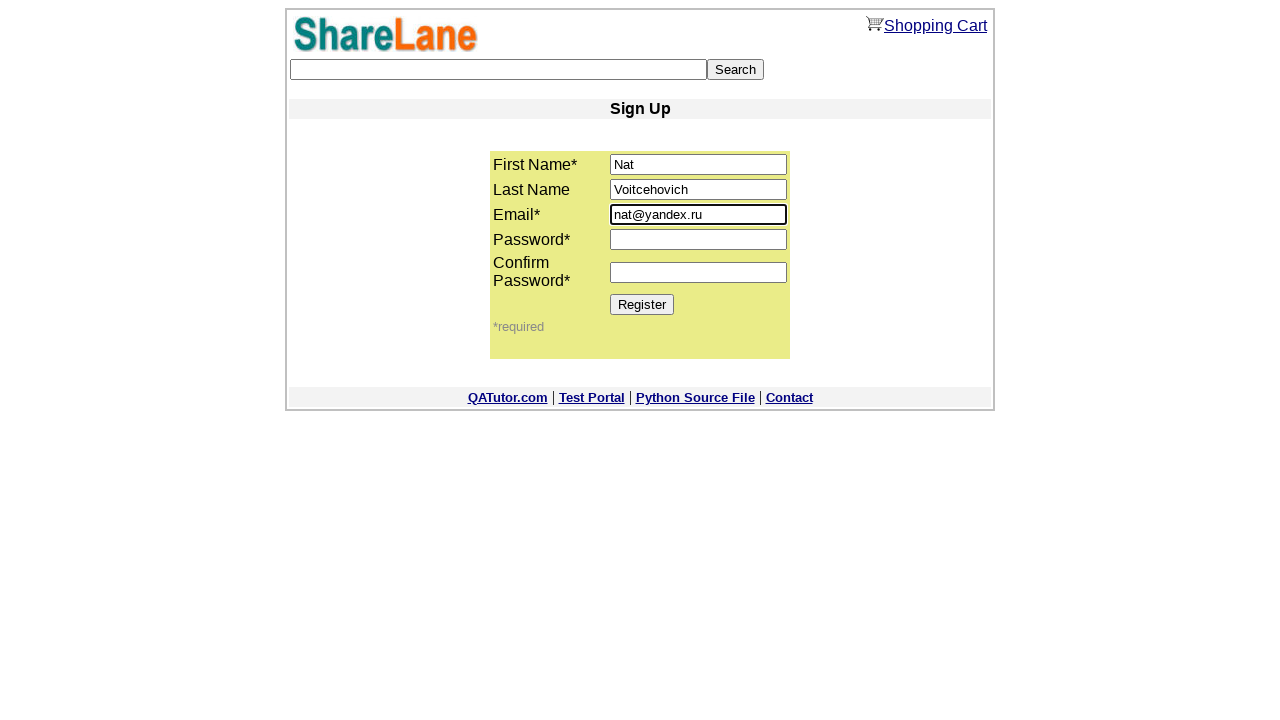

Filled password field with '123456' on input[name='password1']
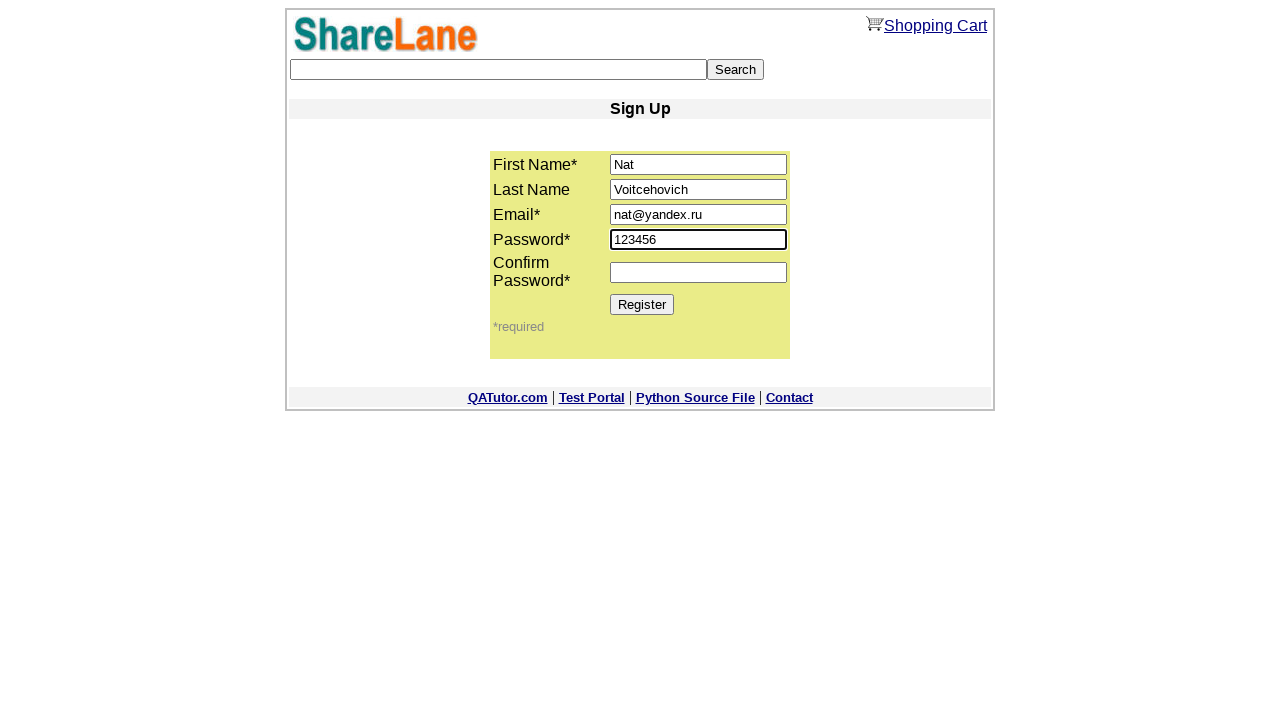

Filled password confirmation field with '123456' on input[name='password2']
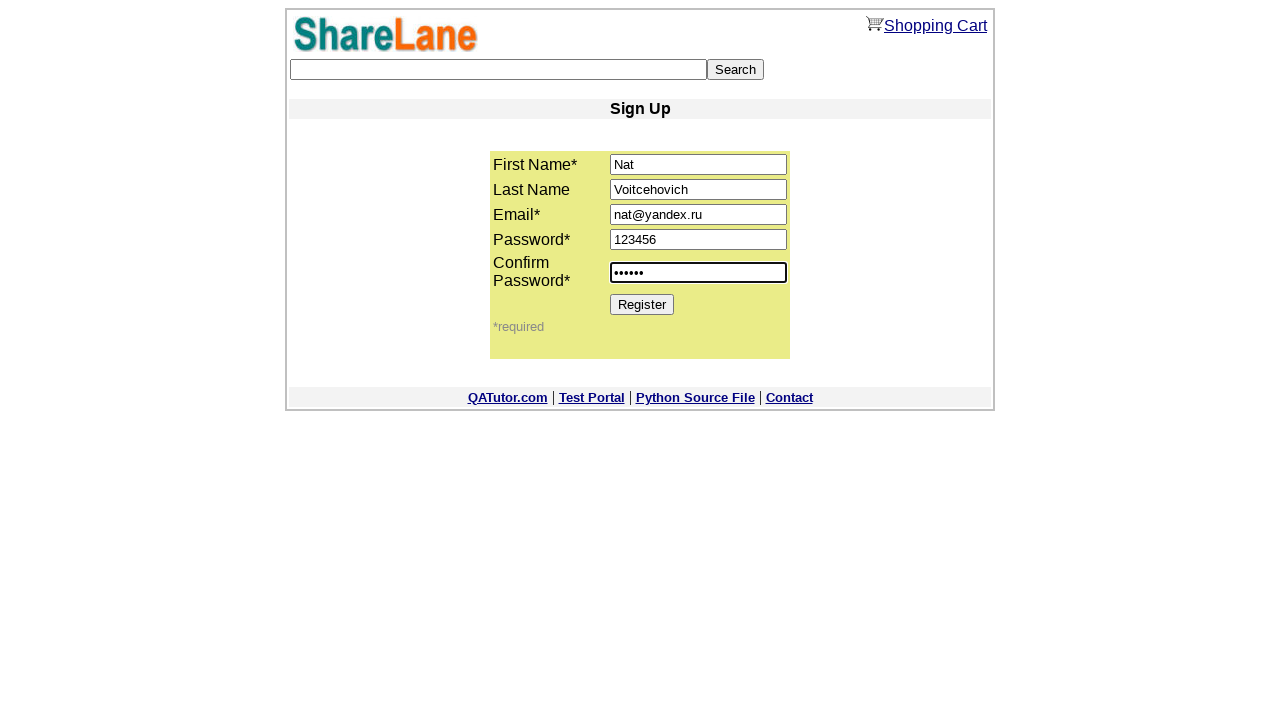

Clicked Register button to submit the sign-up form at (642, 304) on input[value='Register']
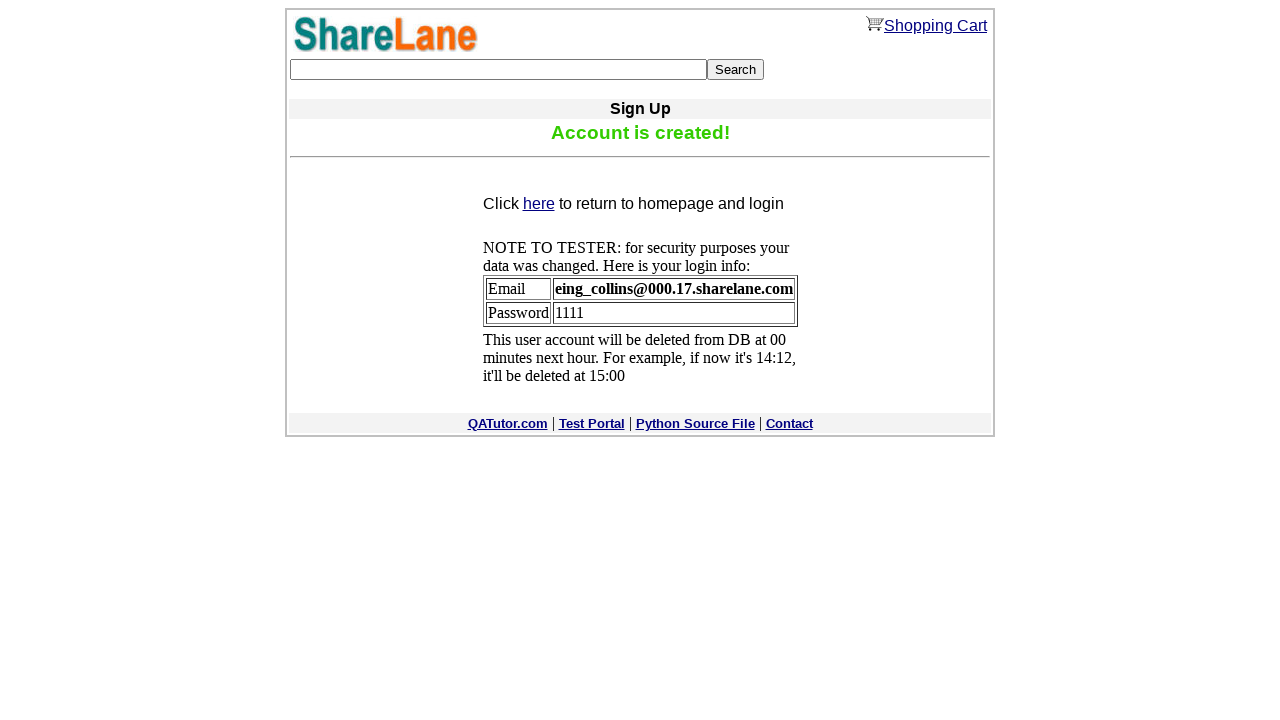

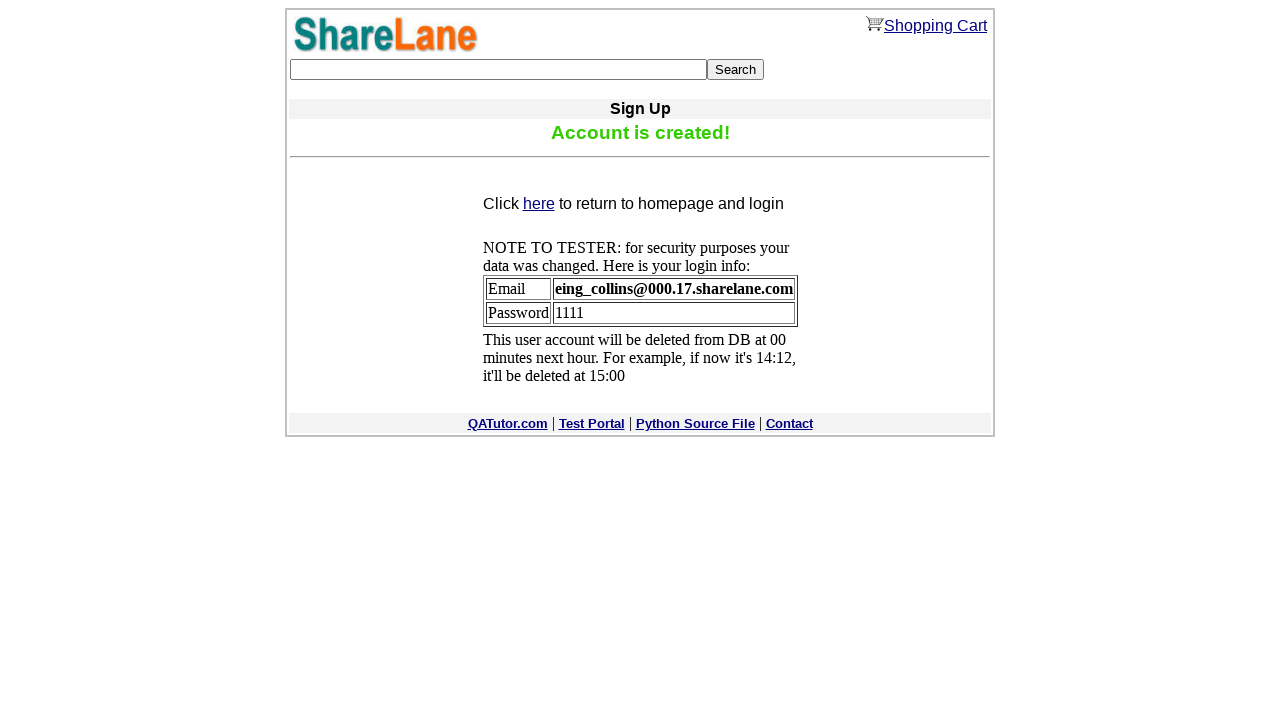